Tests the add/remove elements functionality by clicking "Add Element" button to display a "Delete" button, verifying it appears, clicking the delete button, and verifying it disappears.

Starting URL: https://practice.cydeo.com/add_remove_elements/

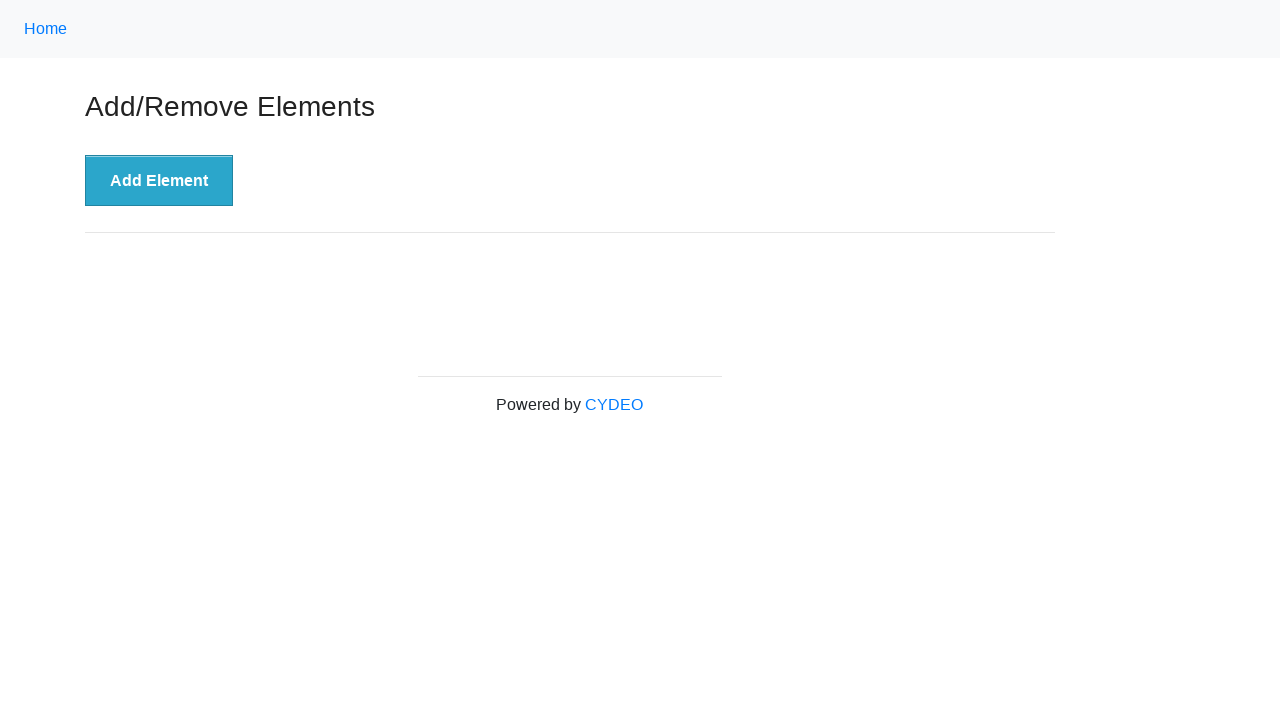

Clicked 'Add Element' button to display Delete button at (159, 181) on xpath=//button[text()='Add Element']
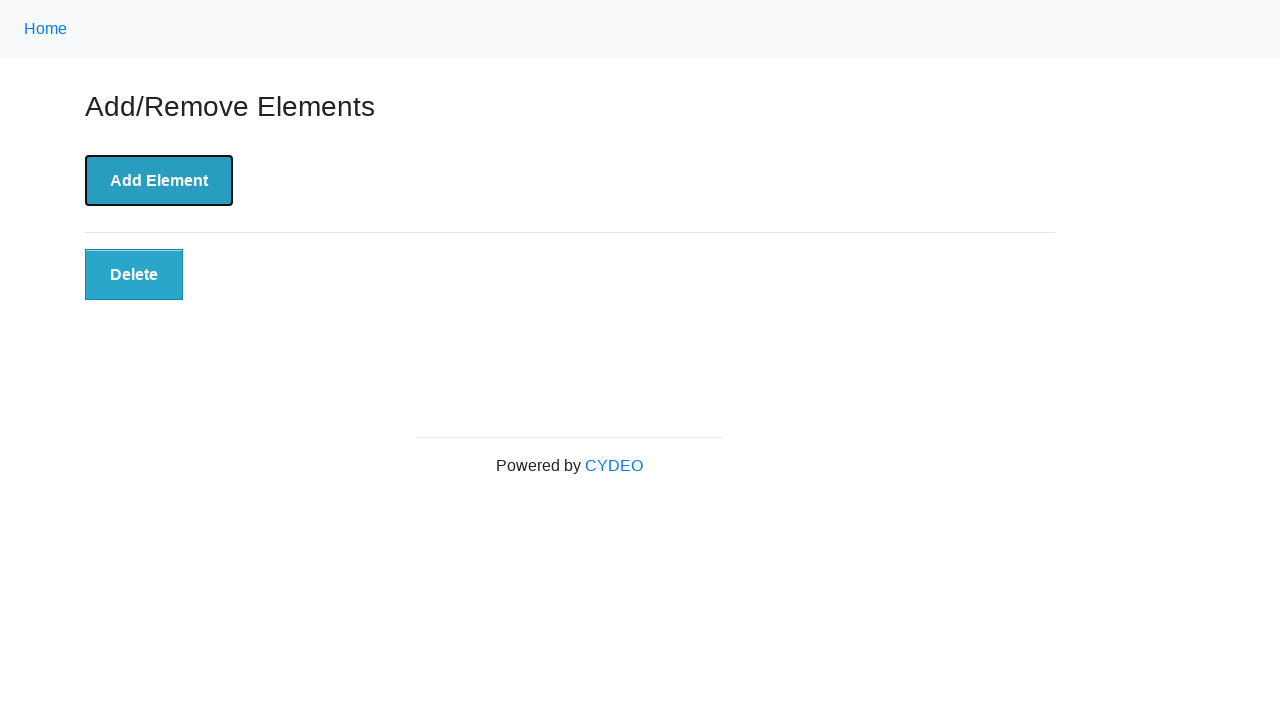

Verified Delete button is displayed
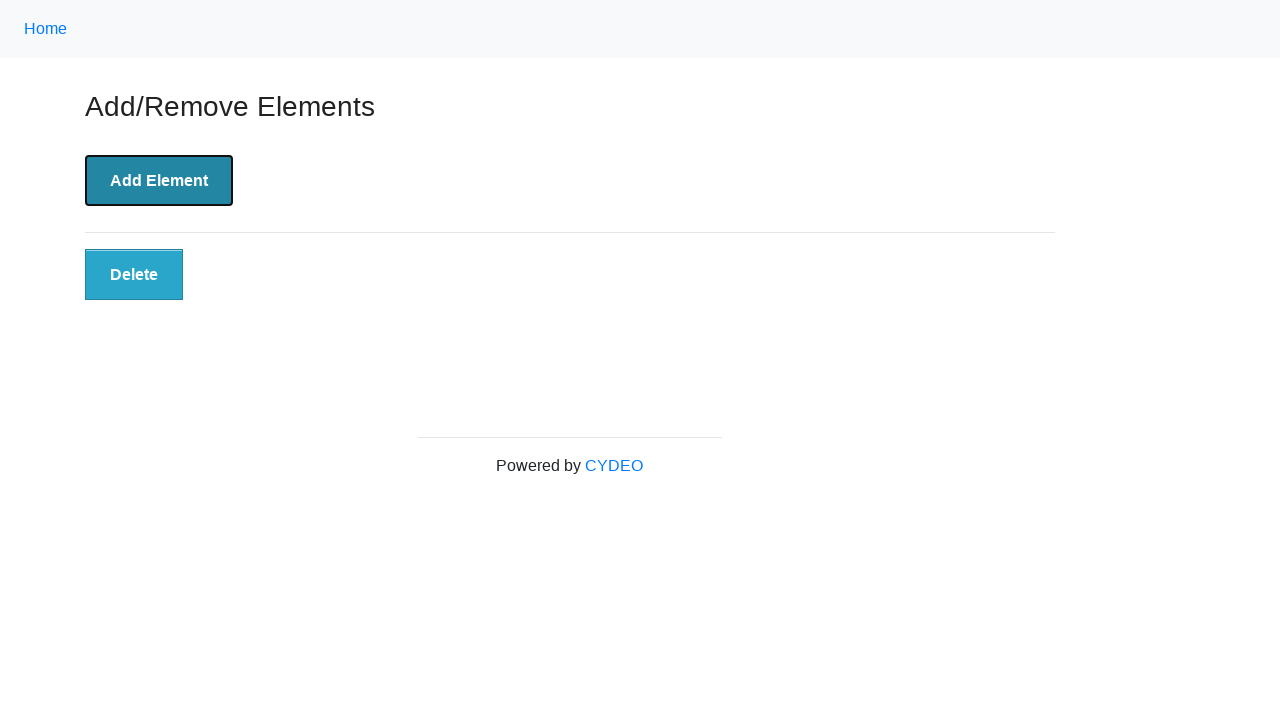

Clicked Delete button to remove the element at (134, 275) on button.added-manually
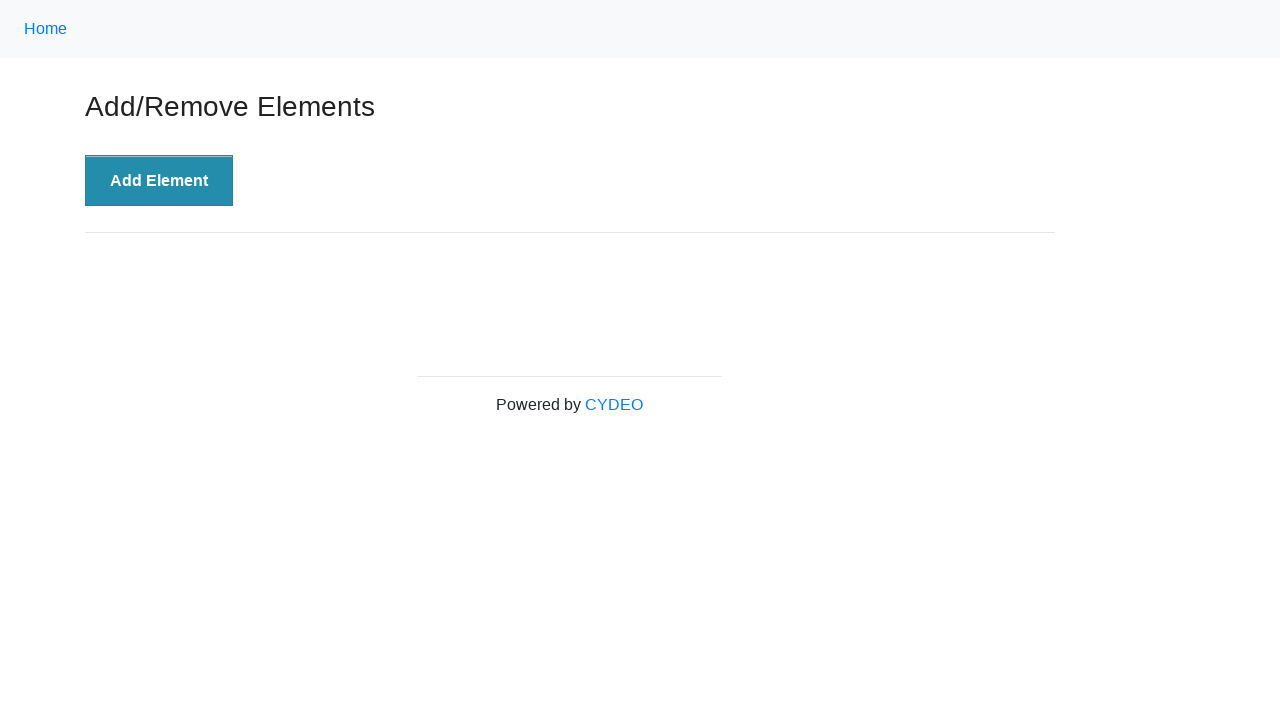

Verified Delete button is no longer displayed
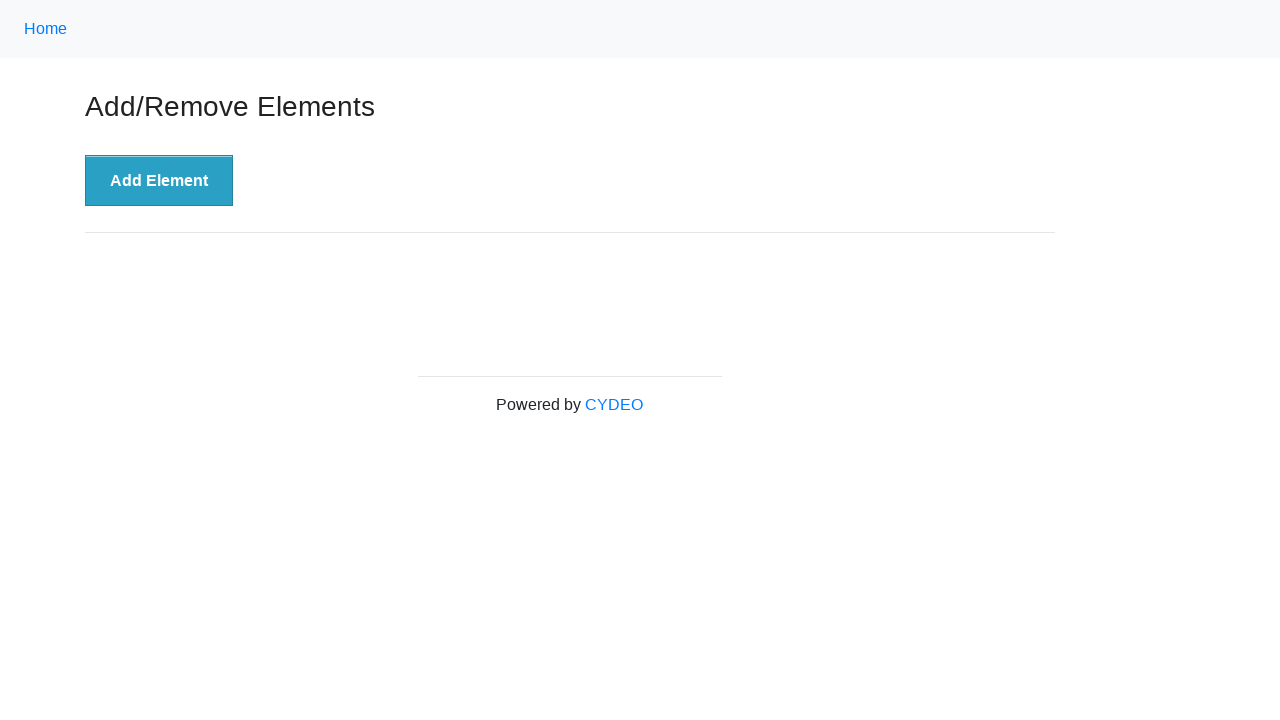

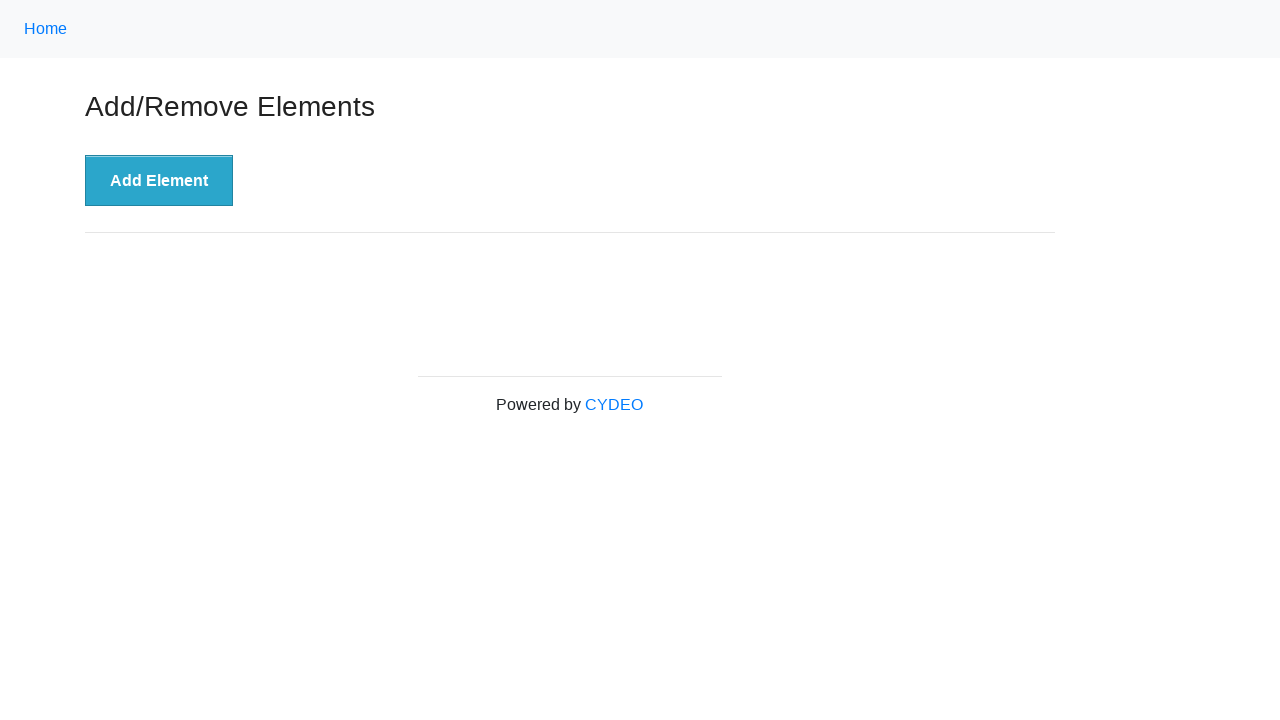